Tests multiple window handling by clicking buttons to open new tabs and windows

Starting URL: https://demoqa.com/browser-windows

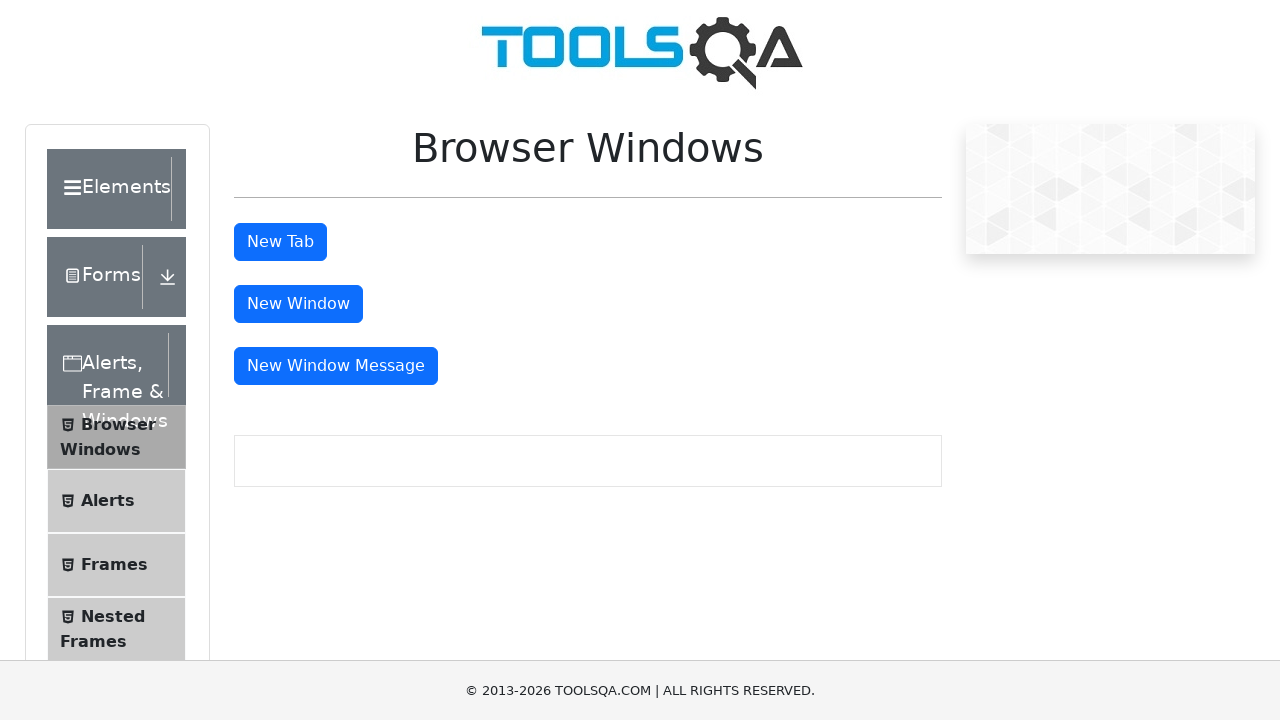

Clicked tab button to open new tab at (280, 242) on #tabButton
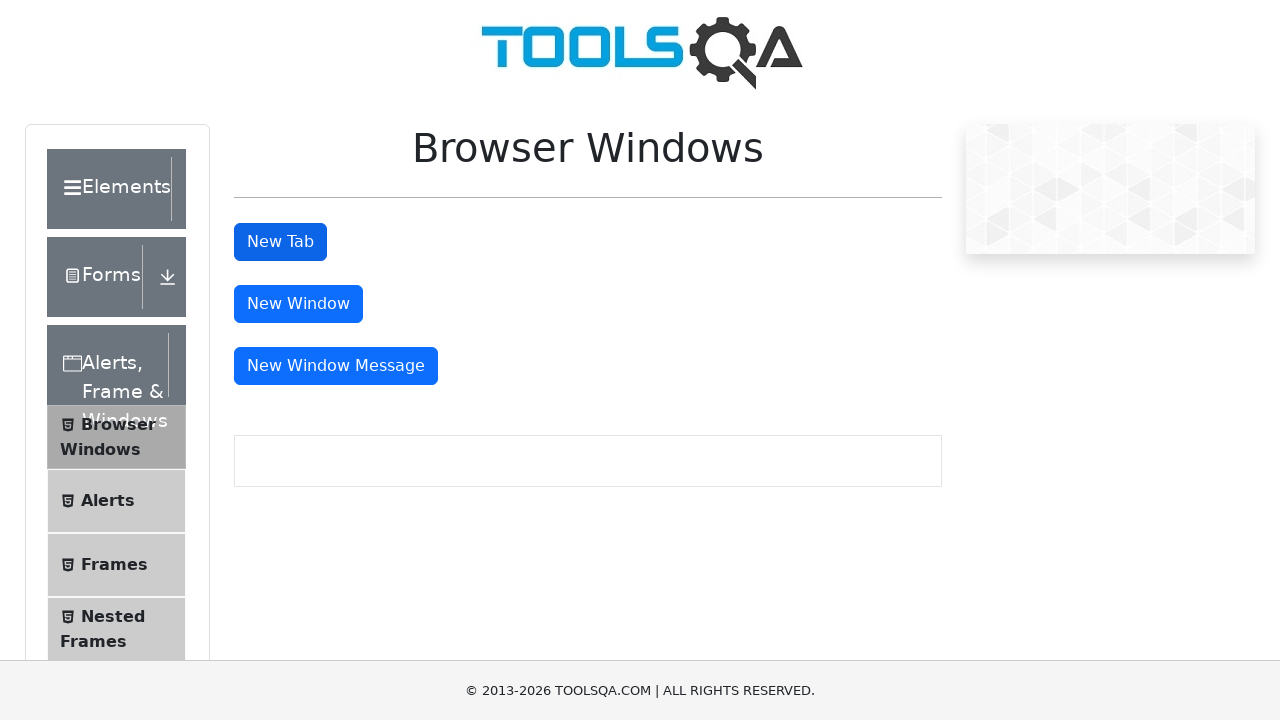

Clicked window button to open new window at (298, 304) on #windowButton
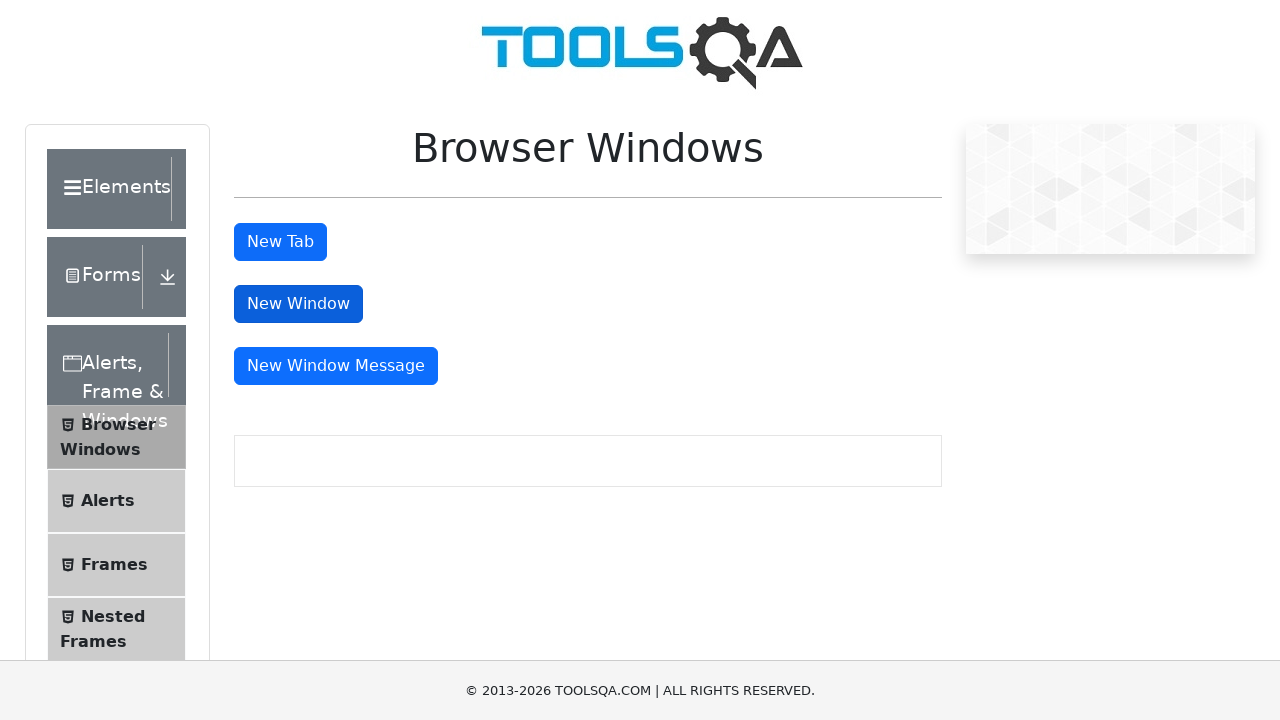

Clicked message window button to open new window with message at (336, 366) on #messageWindowButton
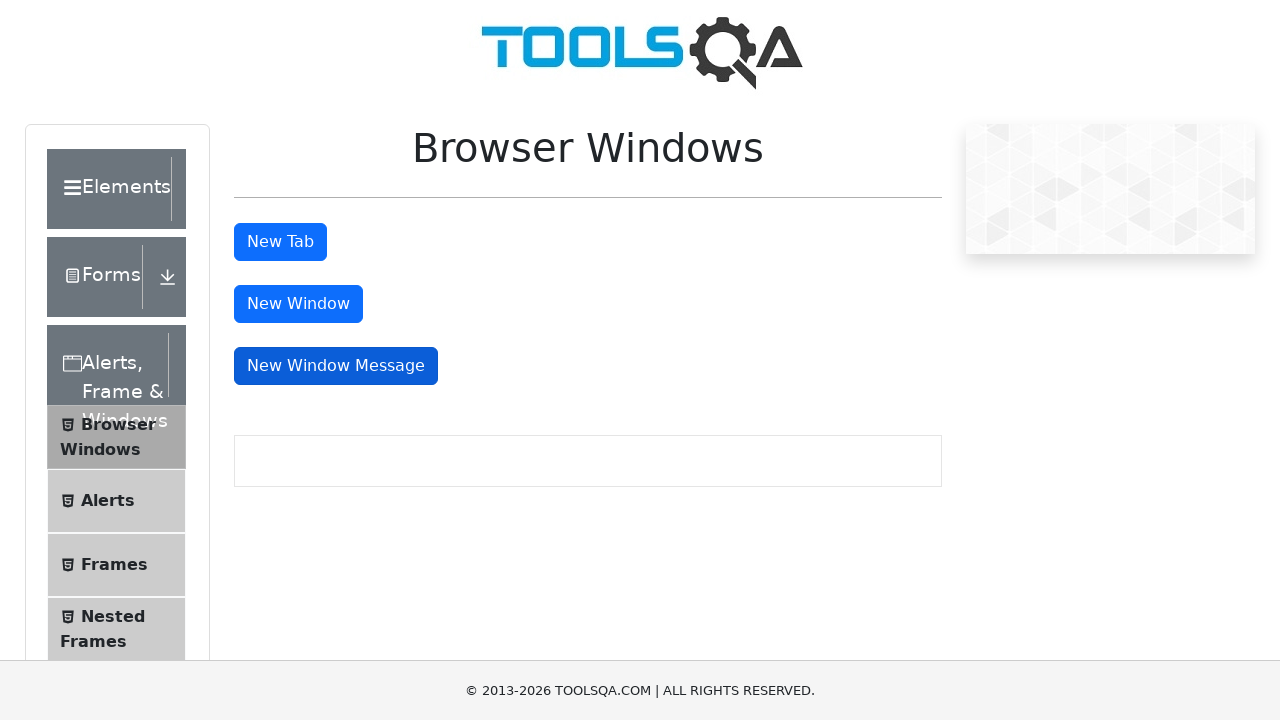

Waited 2 seconds for all windows to open
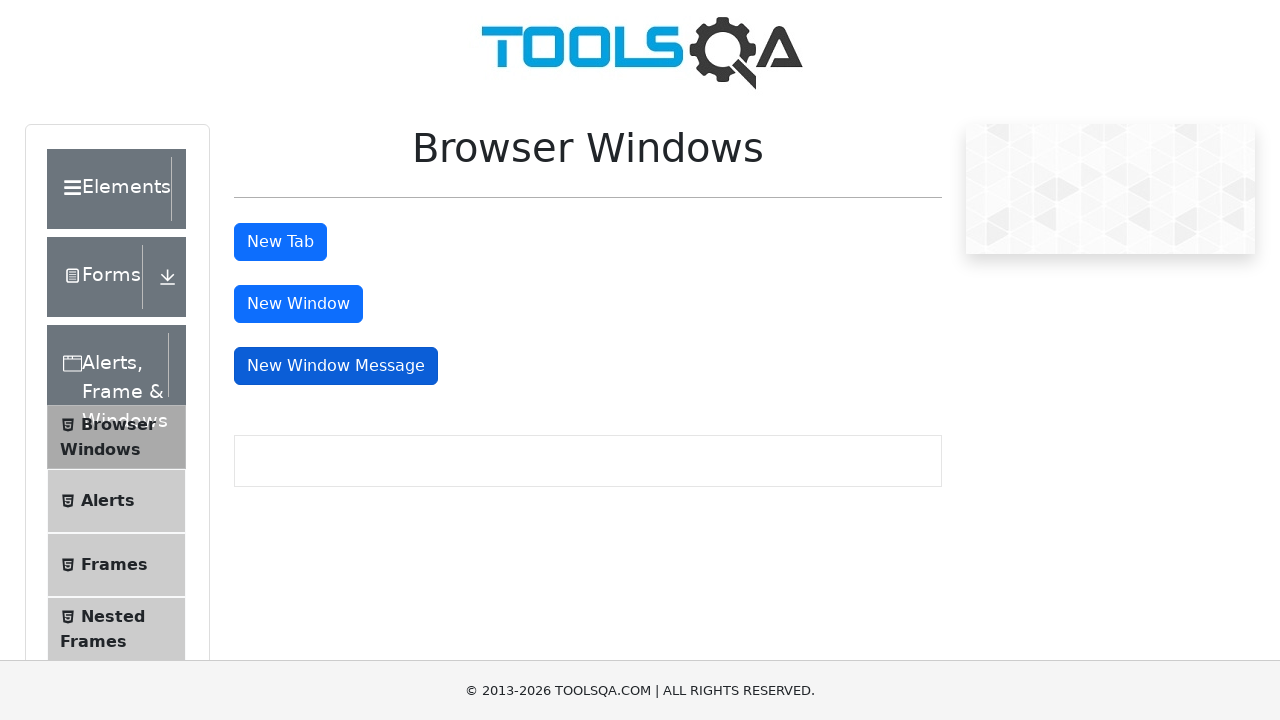

Retrieved all open pages and windows from context
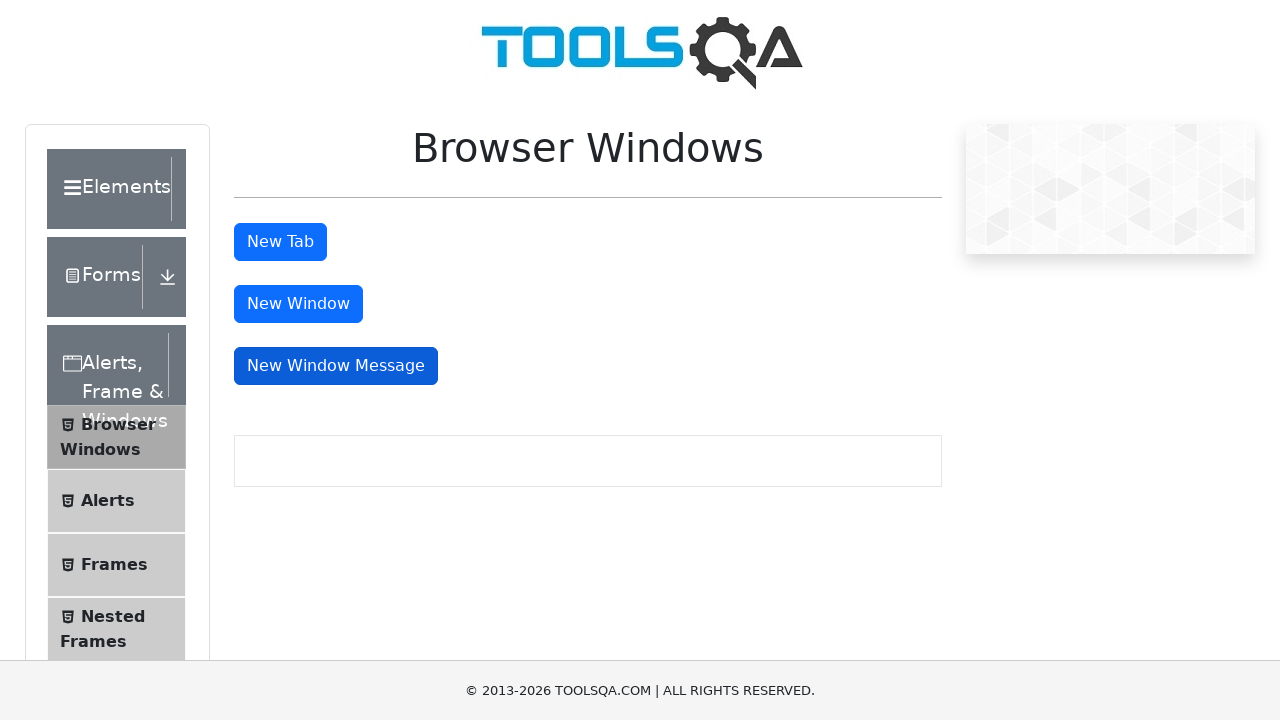

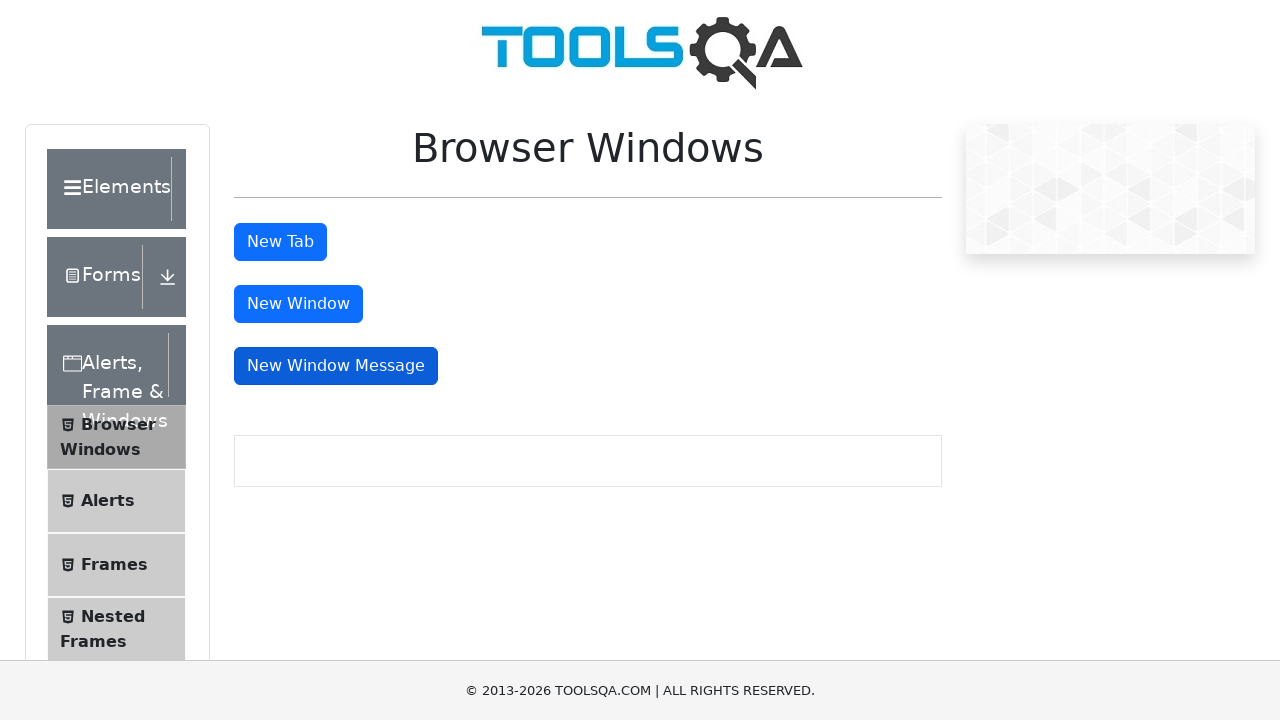